Tests the complete flight booking flow on BlazeDemo: selecting departure and destination cities, searching for flights, selecting the cheapest flight, entering purchase information, and verifying the booking confirmation.

Starting URL: https://blazedemo.com/

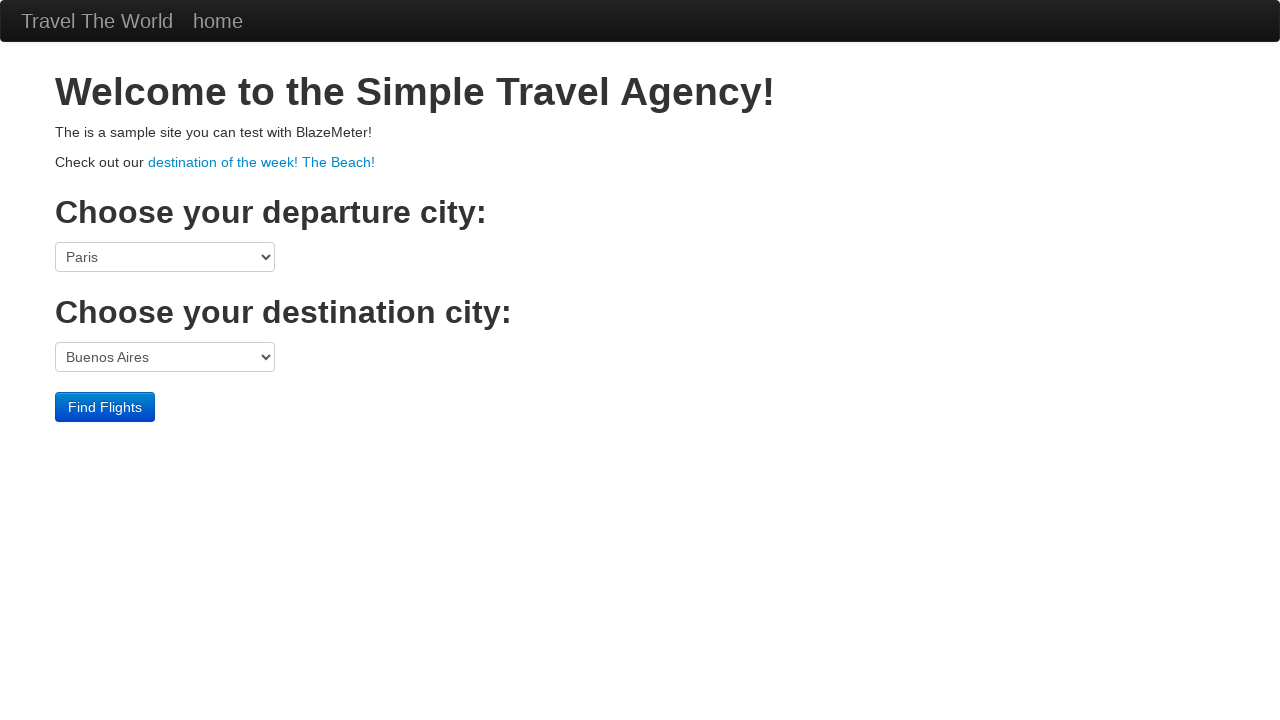

Selected Portland as departure city on select[name='fromPort']
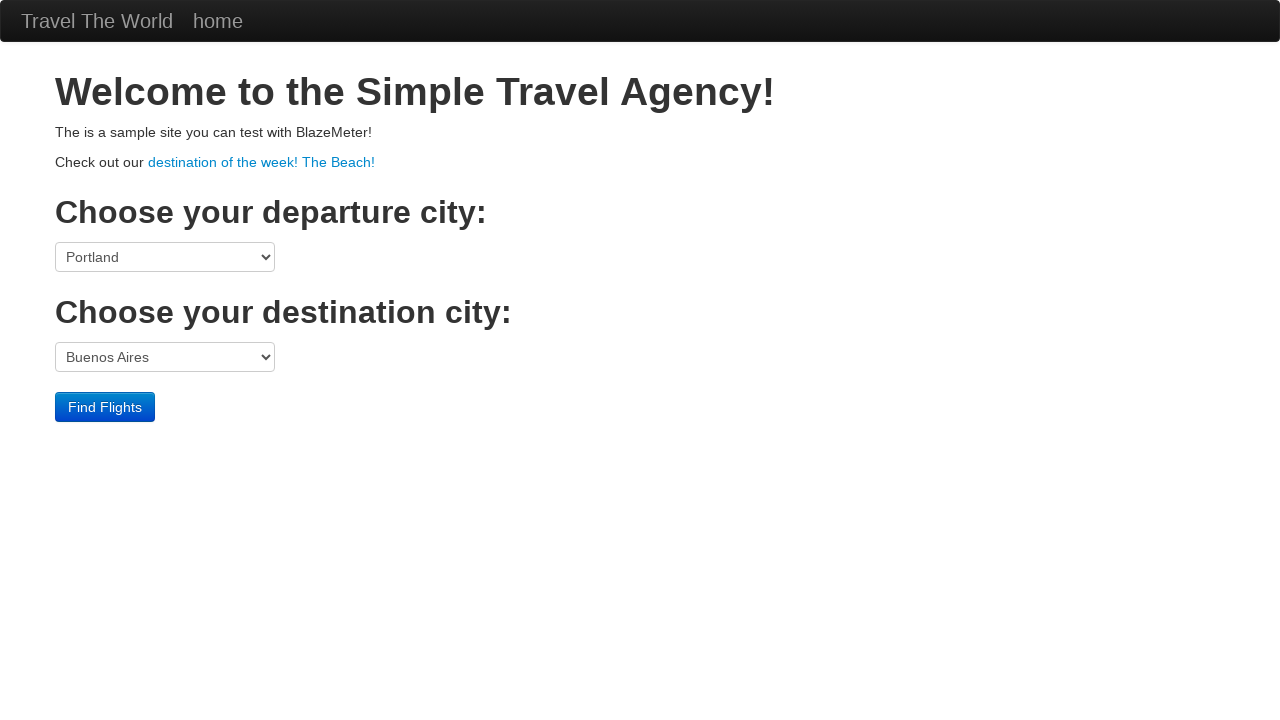

Selected Berlin as destination city on select[name='toPort']
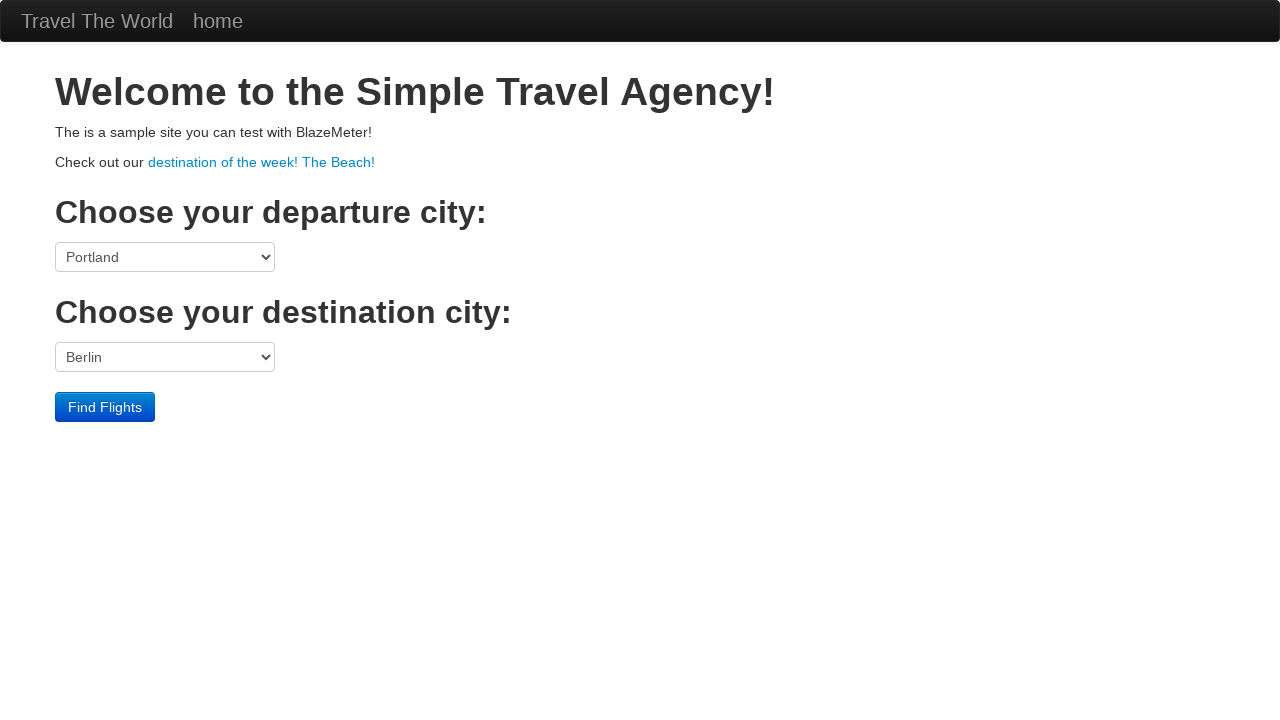

Clicked Find Flights button to search for flights at (105, 407) on input[type='submit']
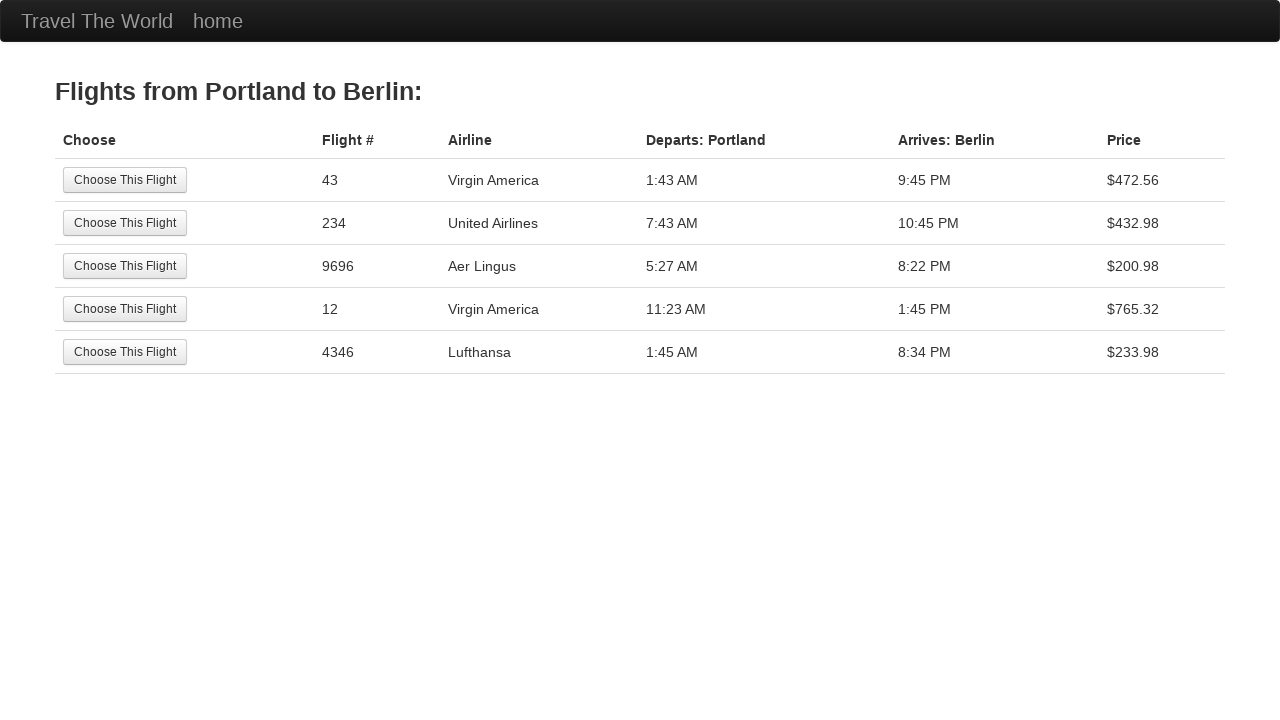

Flight search results page loaded successfully
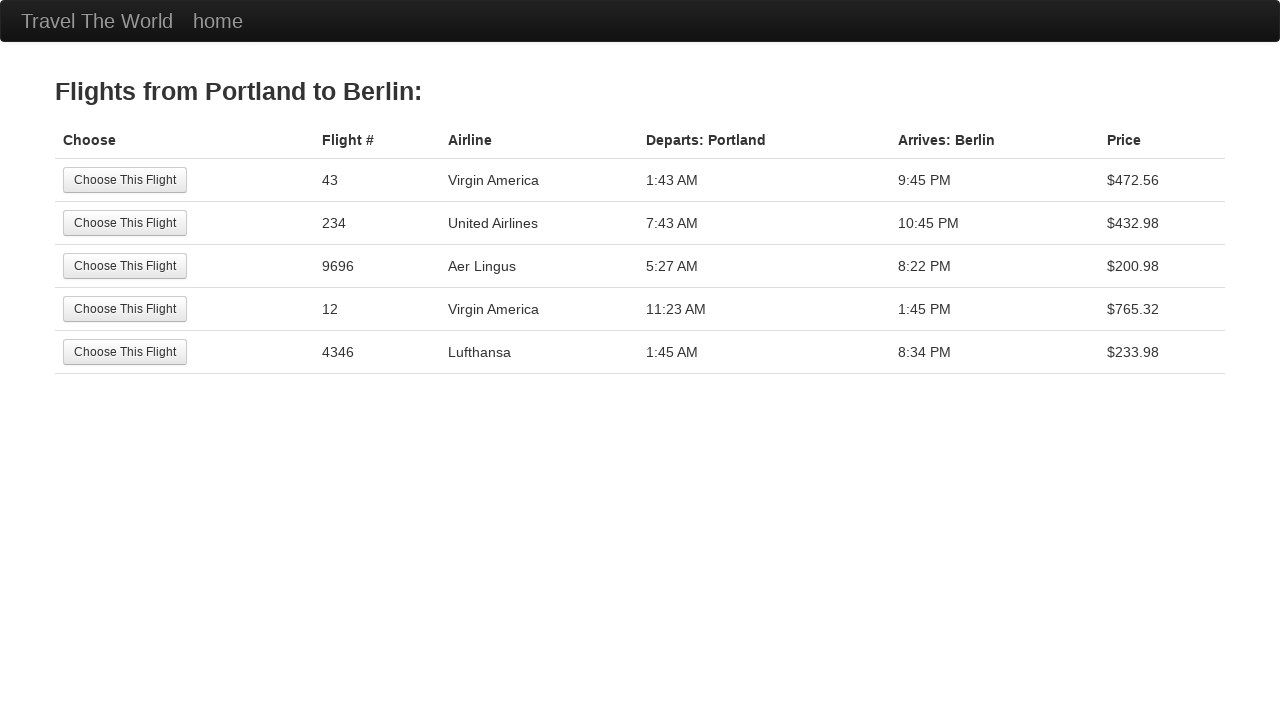

Selected the cheapest flight from available options at (125, 180) on table tbody tr:first-child input[type='submit']
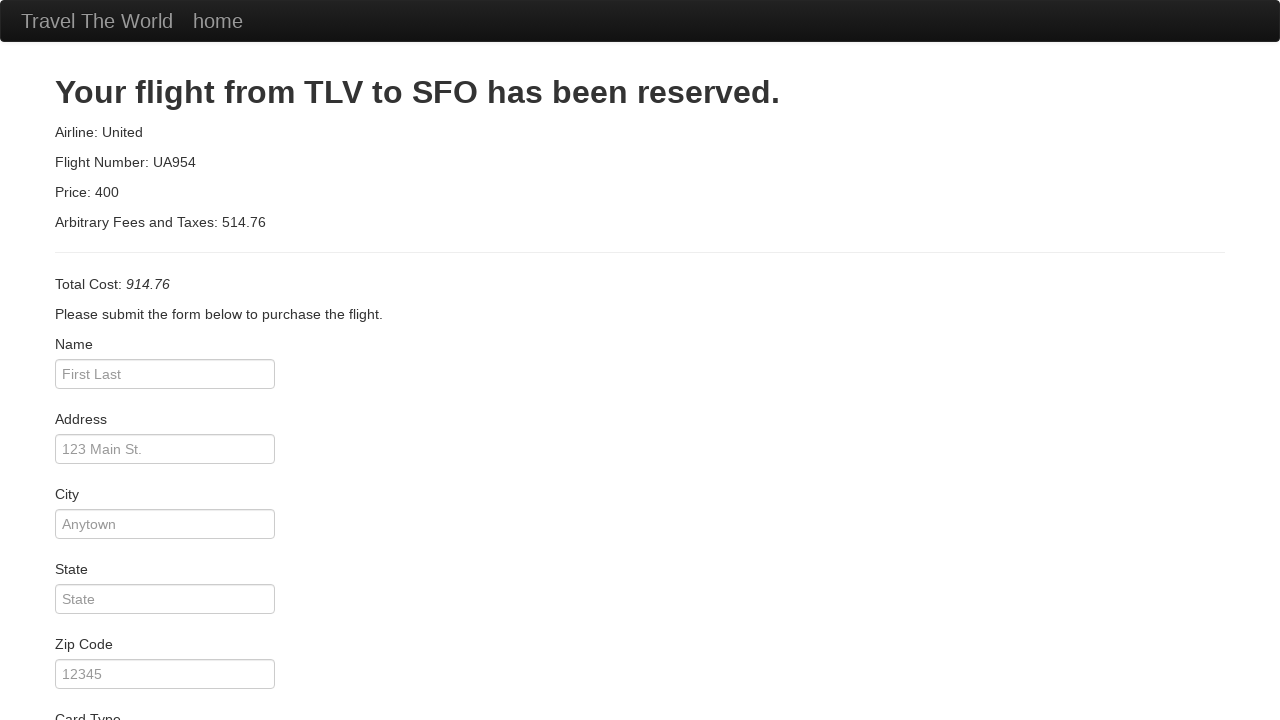

Entered passenger name: Fernando on input[name='inputName']
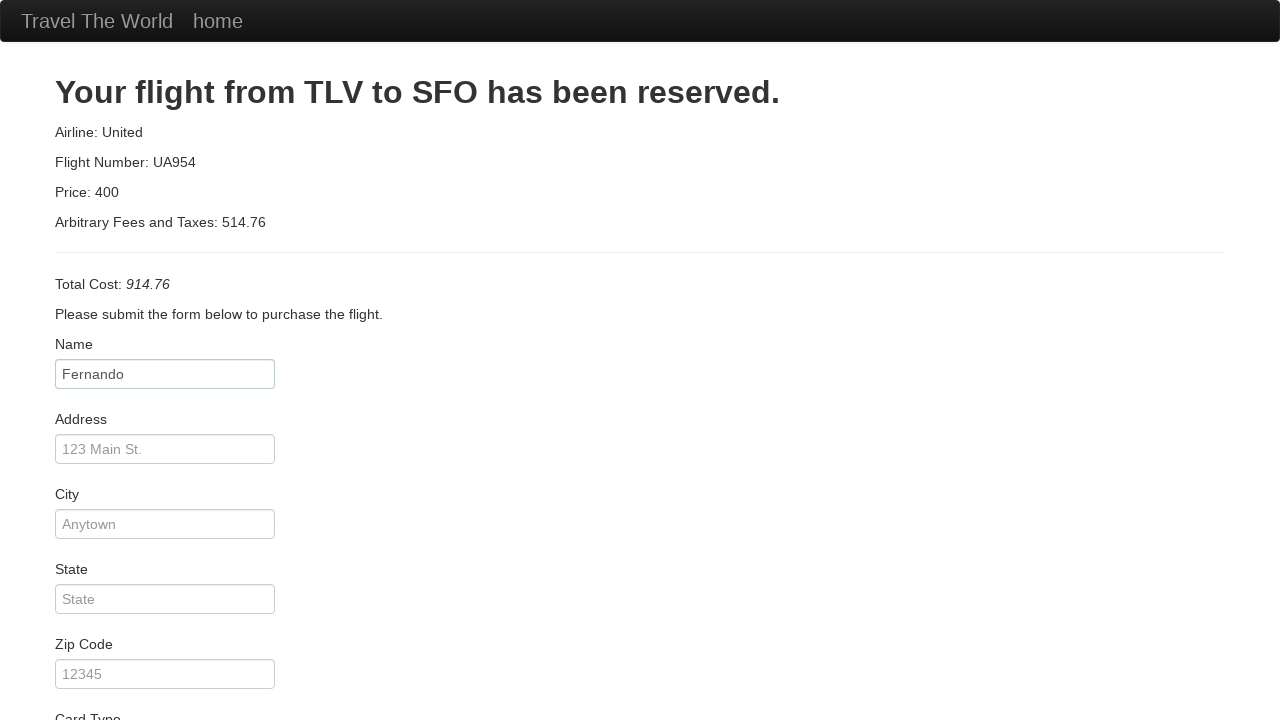

Entered address: 123 The Kings, MX on input[name='address']
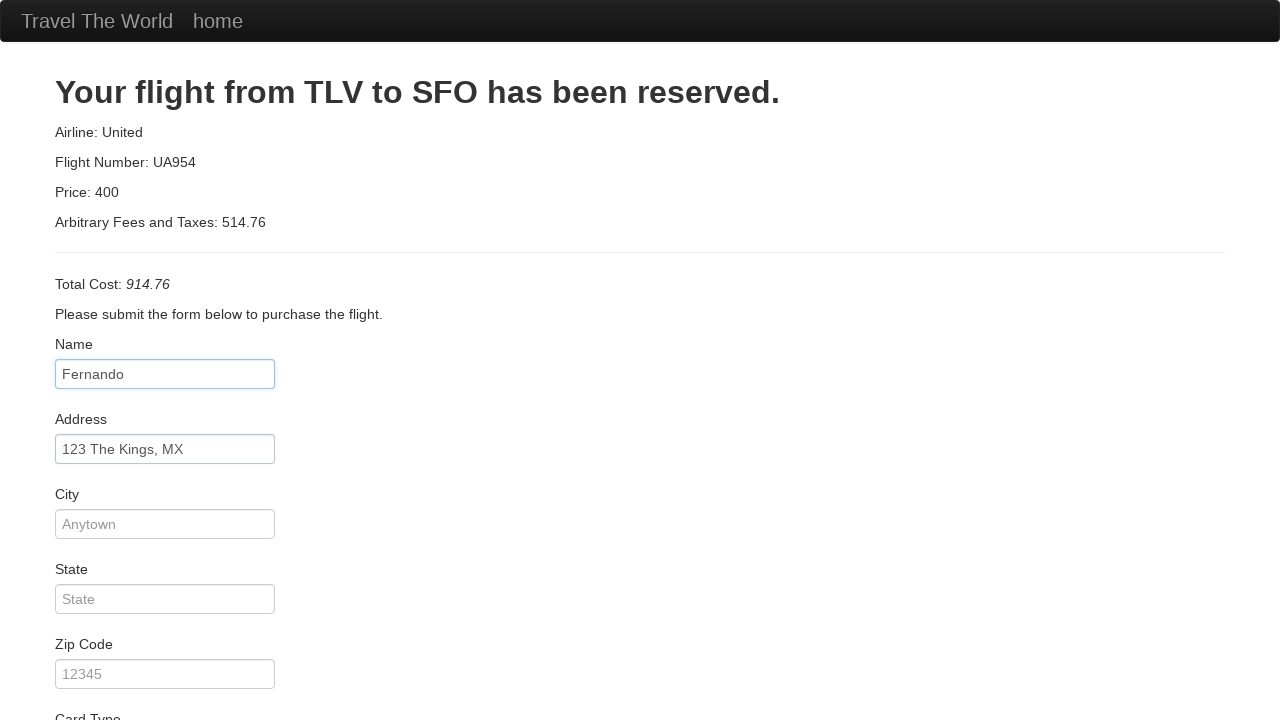

Entered city: Michigan on input[name='city']
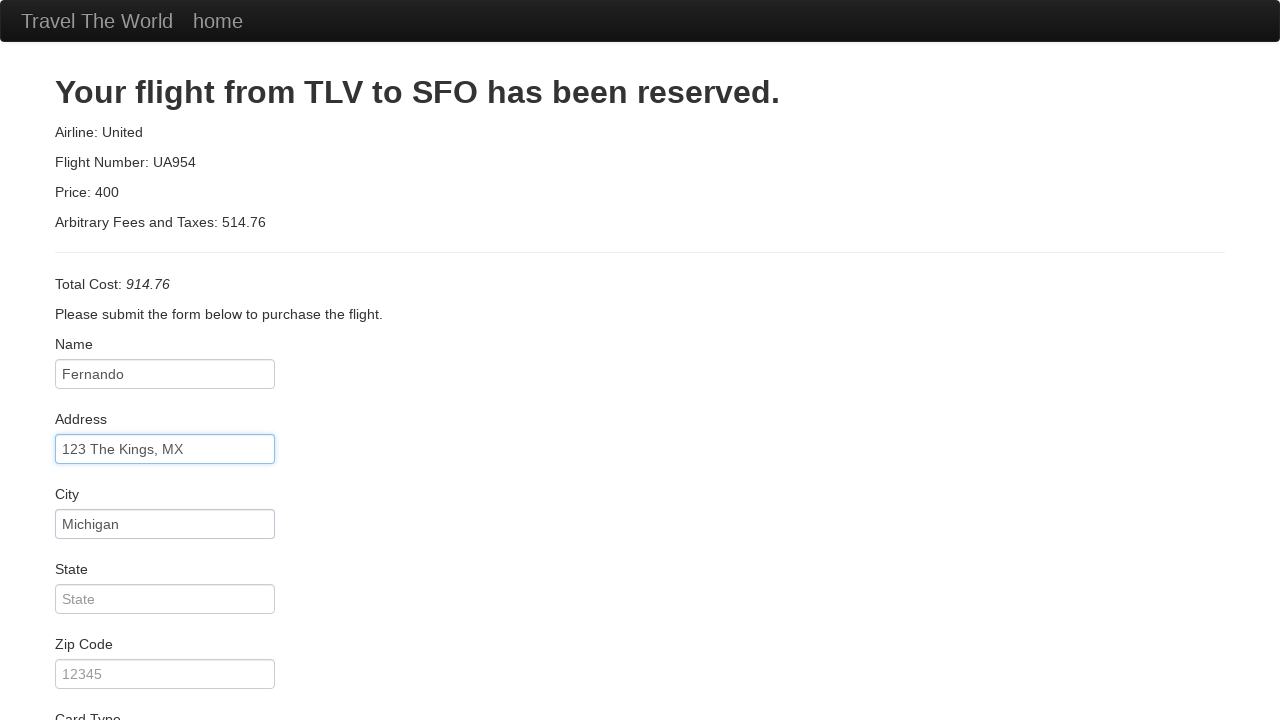

Entered zip code: 10301 on input[name='zipCode']
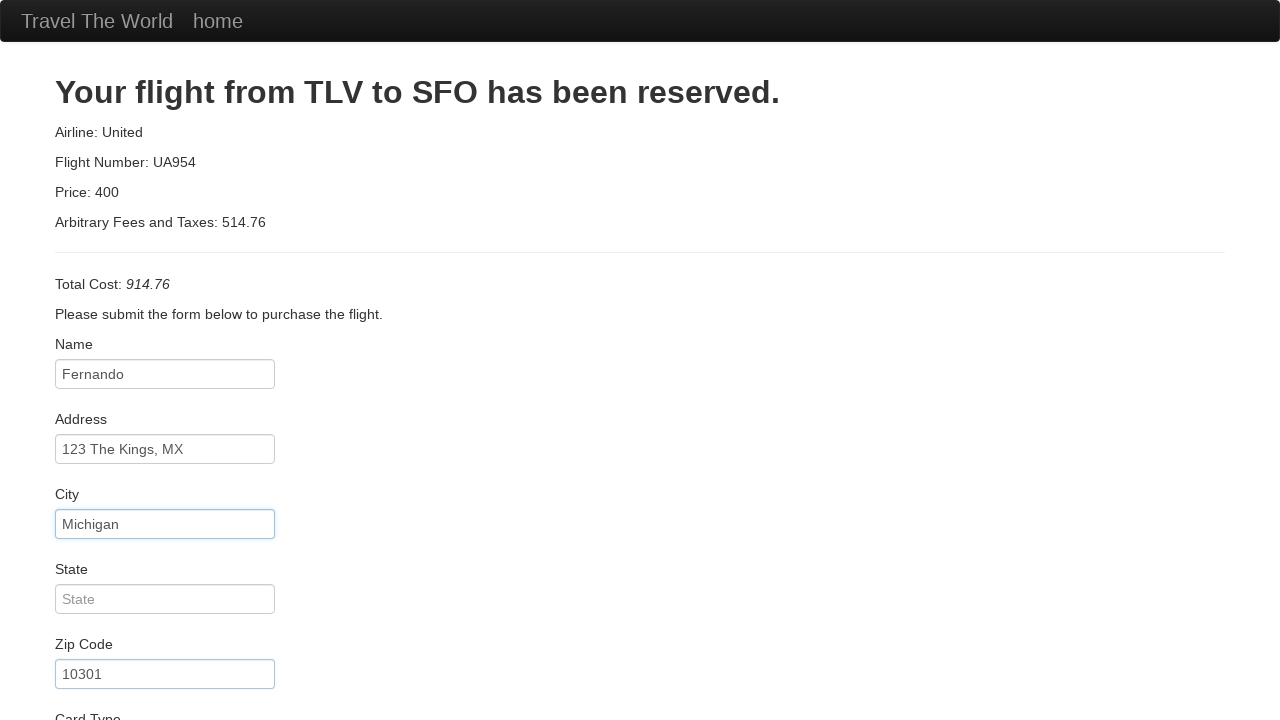

Clicked Purchase Flight button to complete booking at (118, 685) on input[type='submit']
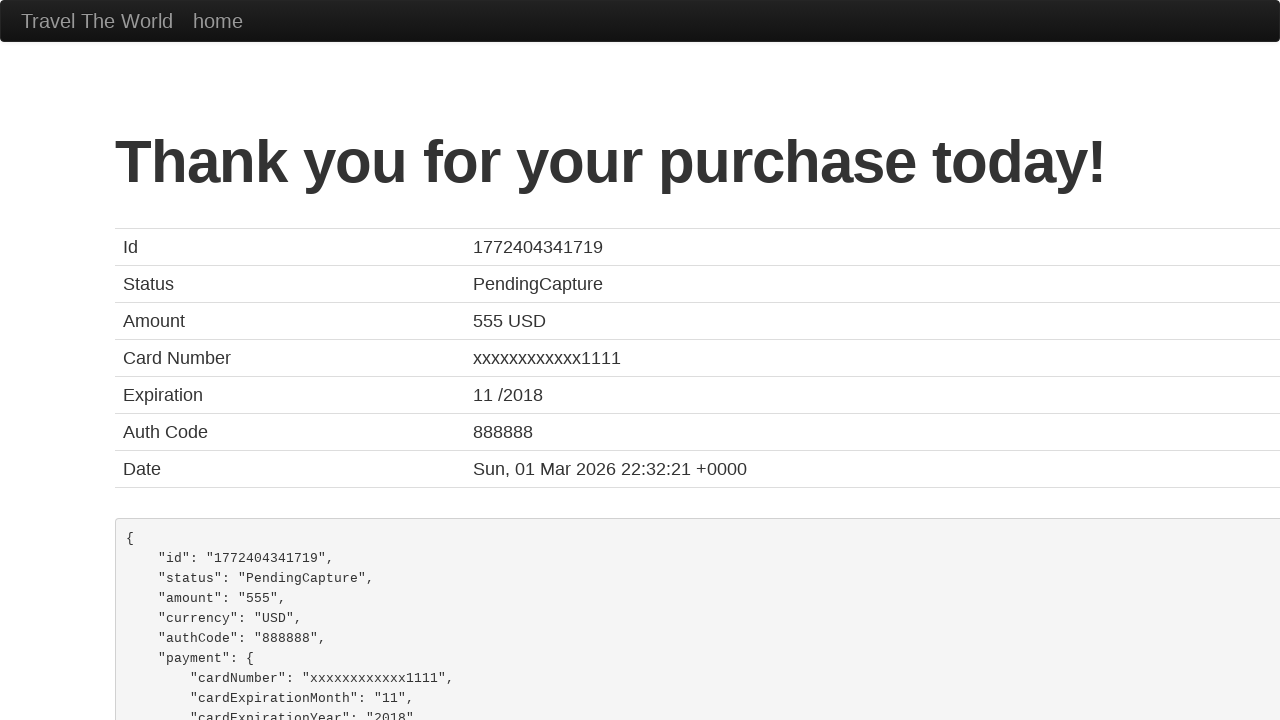

Booking confirmation page loaded with thank you message
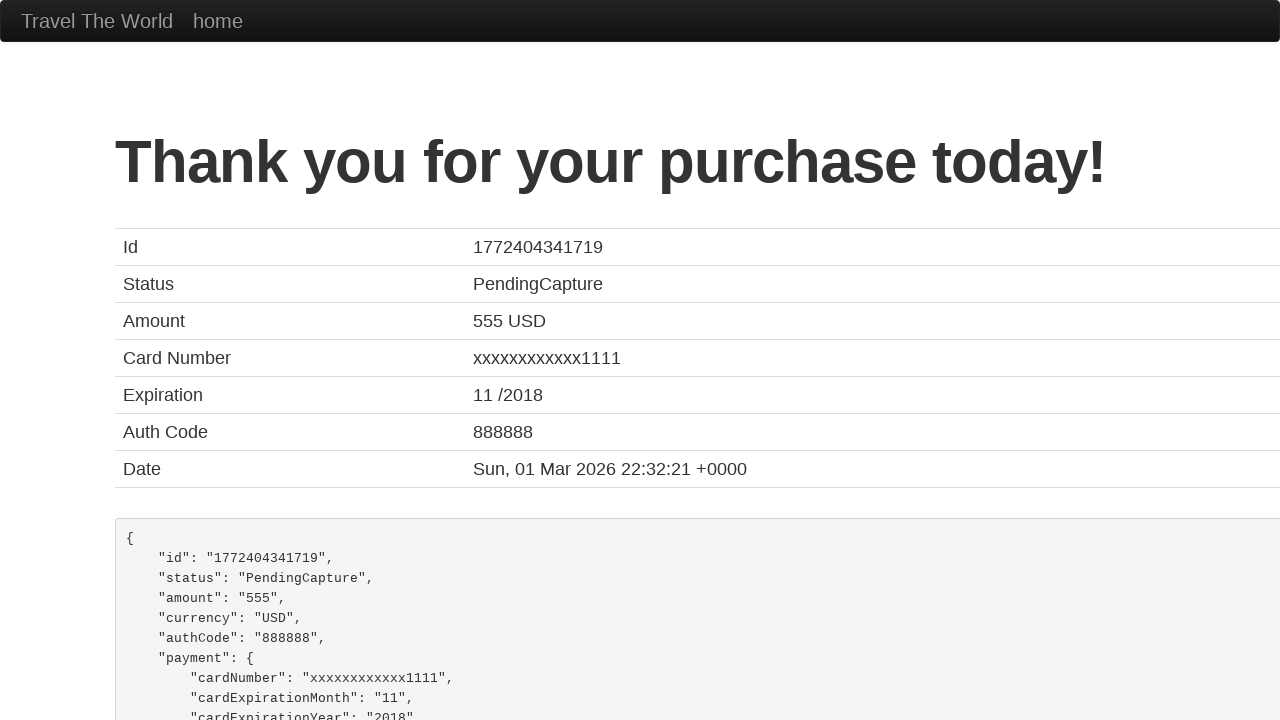

Verified booking ID is present in confirmation details
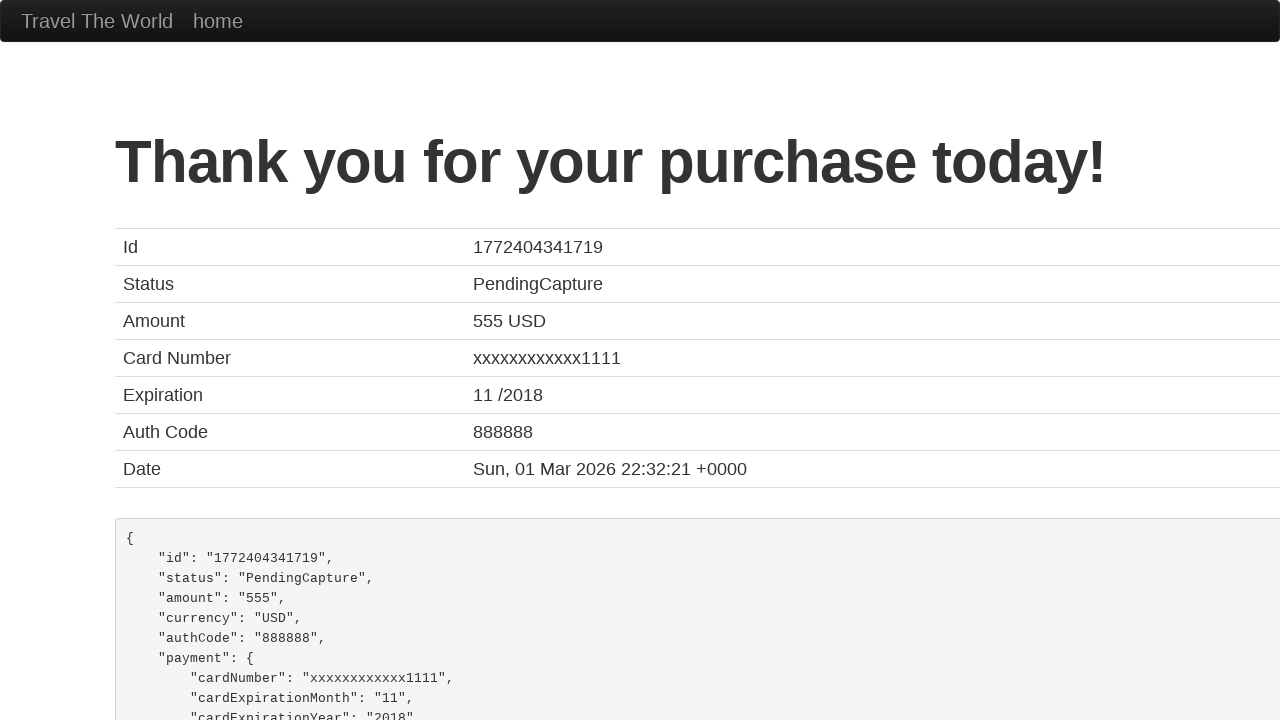

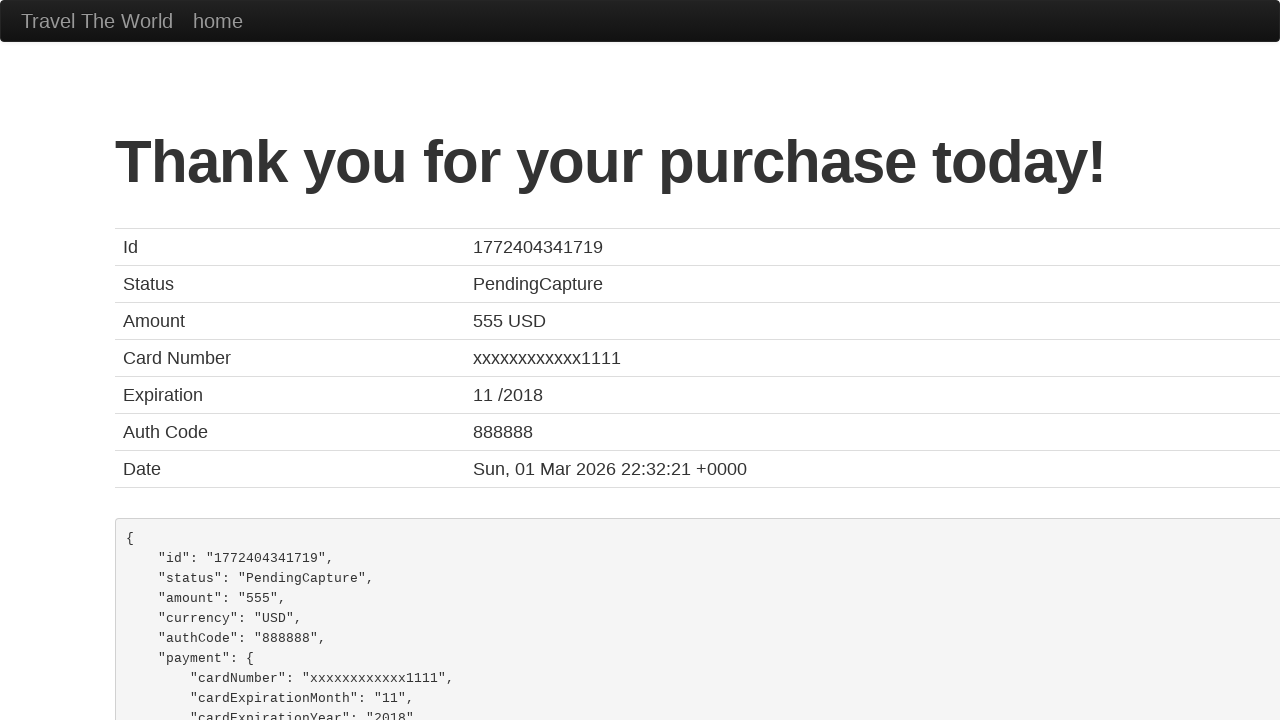